Tests the sorting functionality on an offers page by clicking on the "Veg/fruit name" column header and verifying that the table data becomes sorted alphabetically.

Starting URL: https://rahulshettyacademy.com/seleniumPractise/#/offers

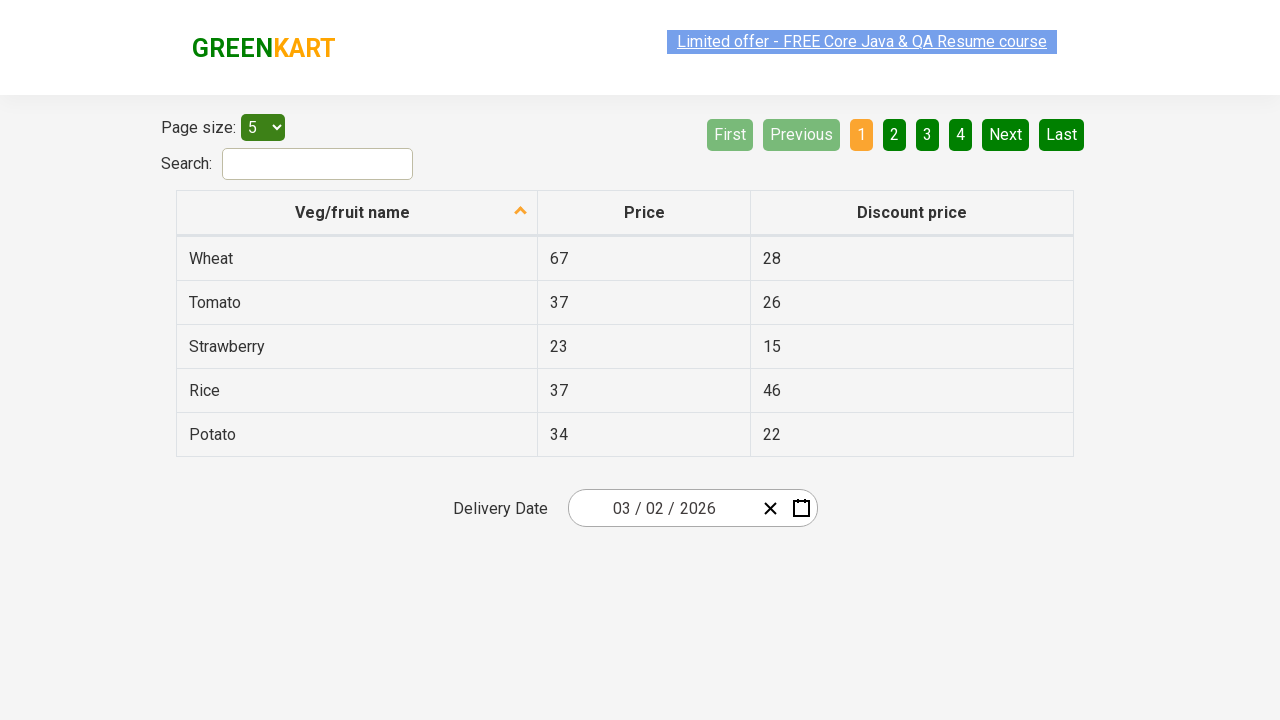

Clicked on 'Veg/fruit name' column header to sort the table at (353, 212) on xpath=//span[text() = 'Veg/fruit name']
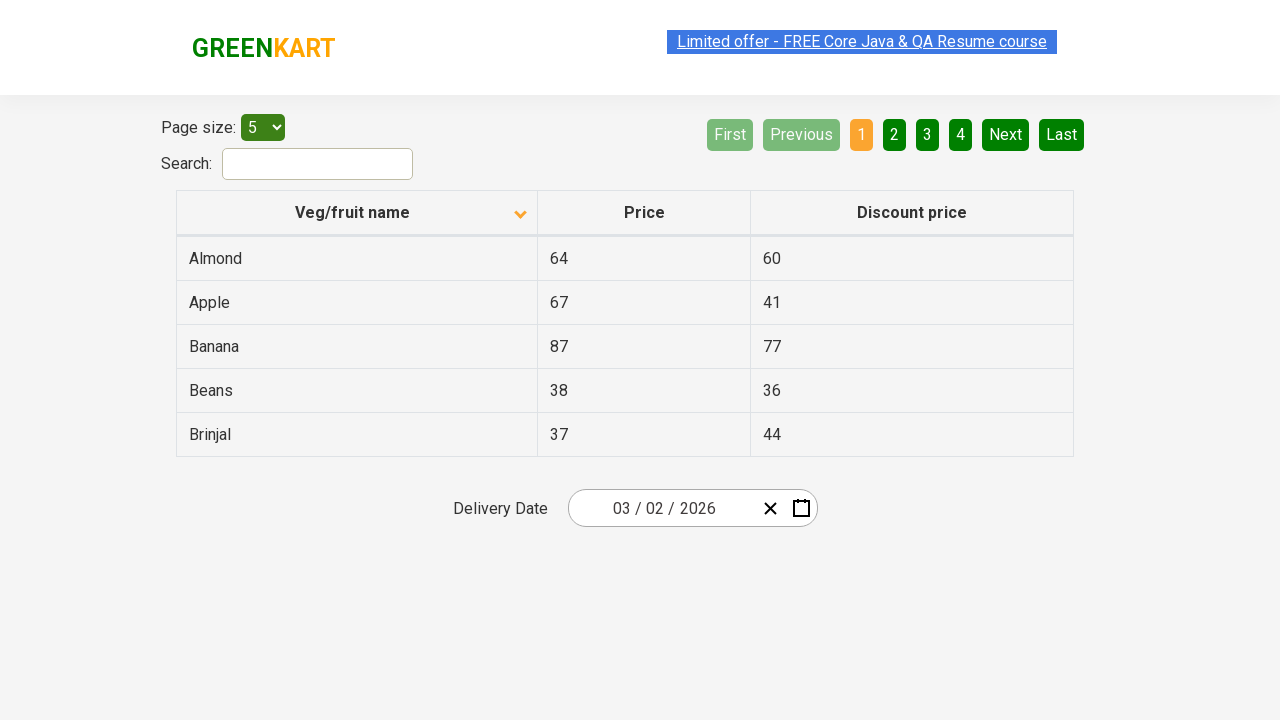

Waited 1000ms for the table to update after sorting
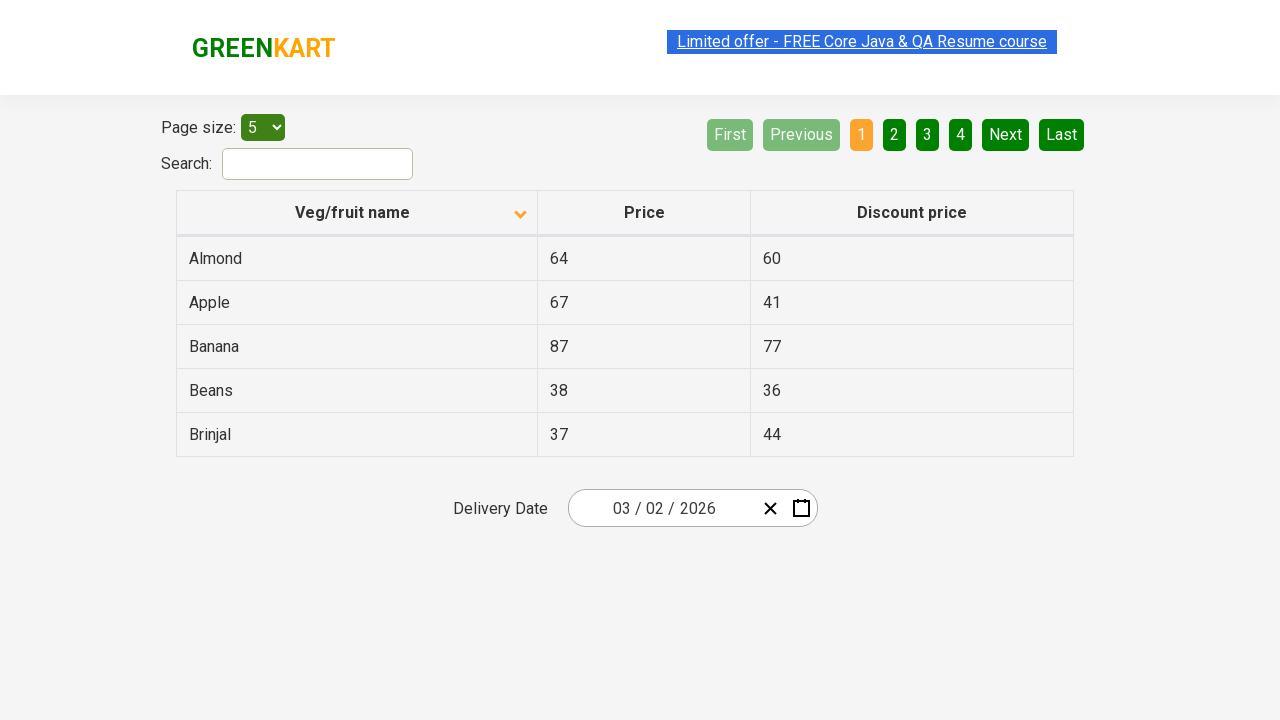

Retrieved all vegetable/fruit names from the first column
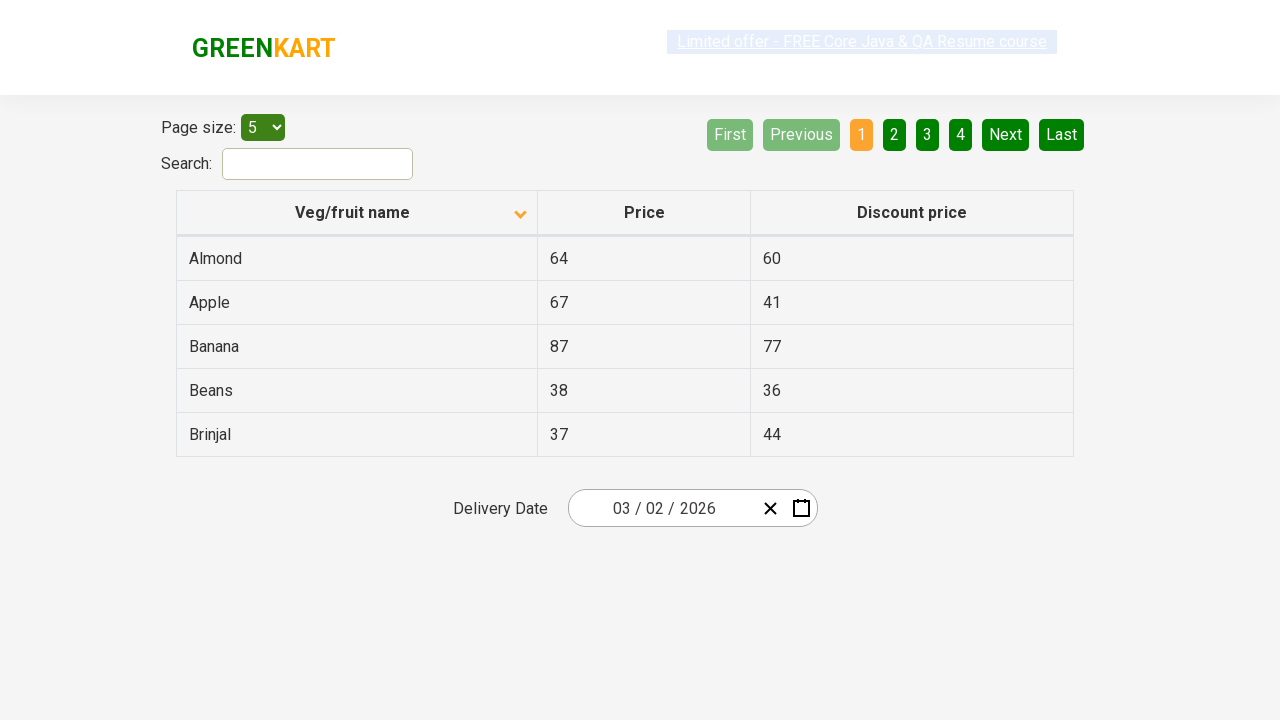

Extracted 5 vegetable/fruit names from the table
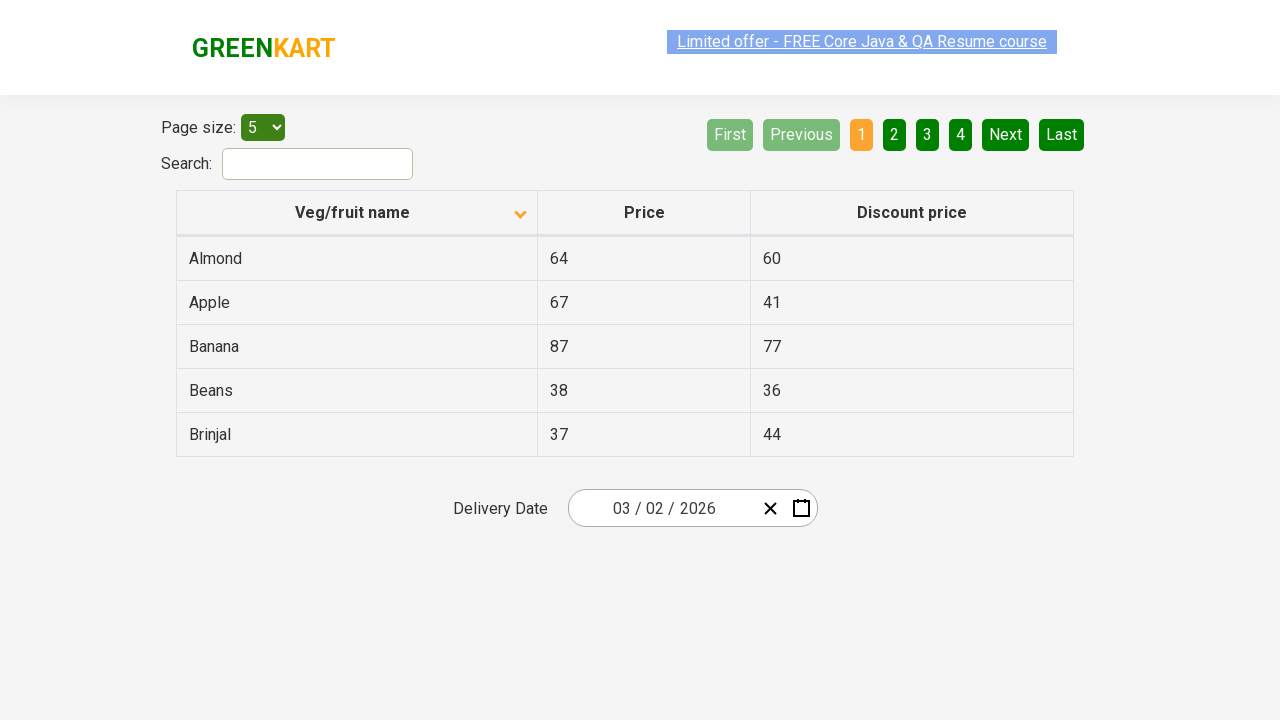

Verified that the vegetable/fruit names are sorted alphabetically
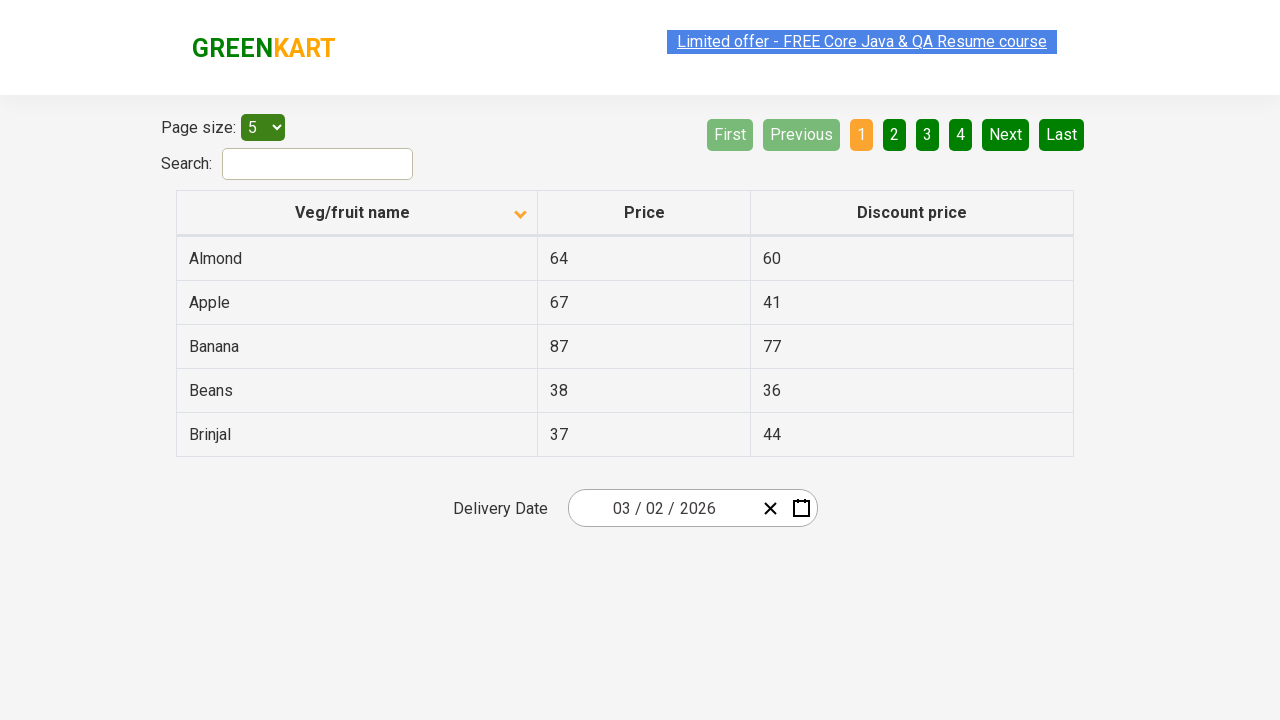

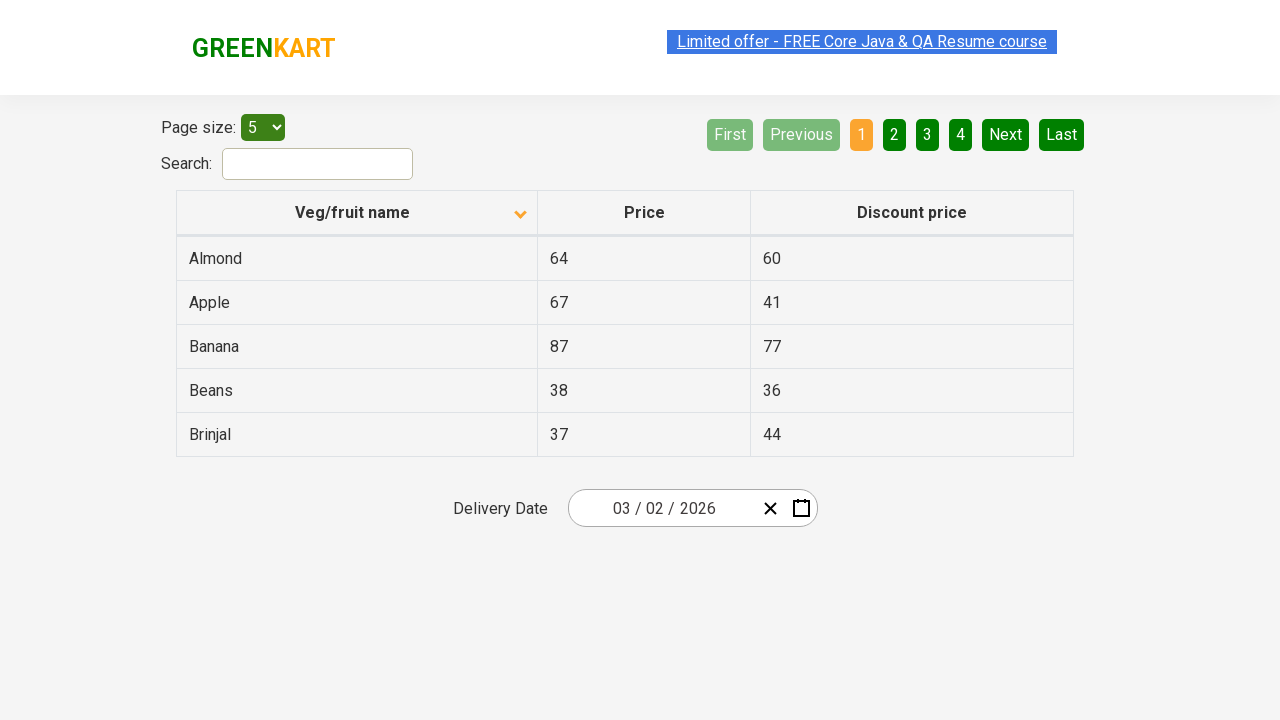